Tests window handling by clicking a link that opens a new window, verifying content in the new window, then closing it and returning to the original window

Starting URL: https://the-internet.herokuapp.com/windows

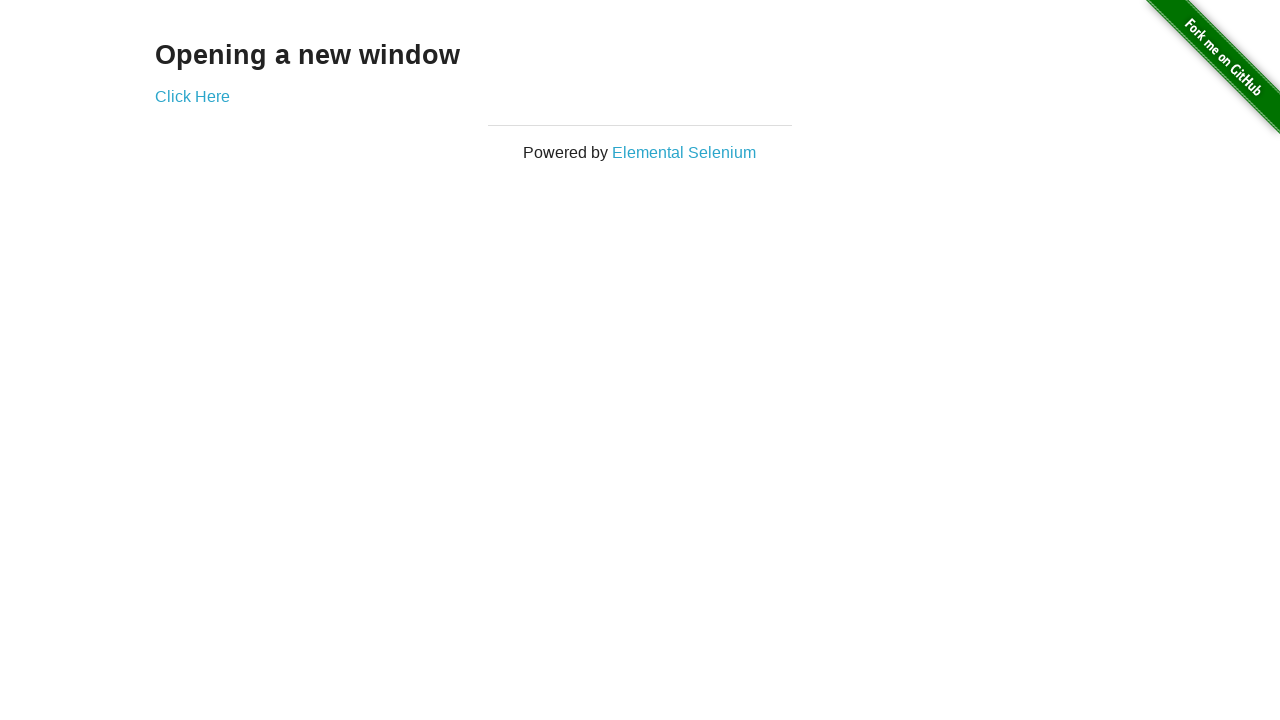

Clicked 'Click Here' link to open new window at (192, 96) on a:has-text('Click Here')
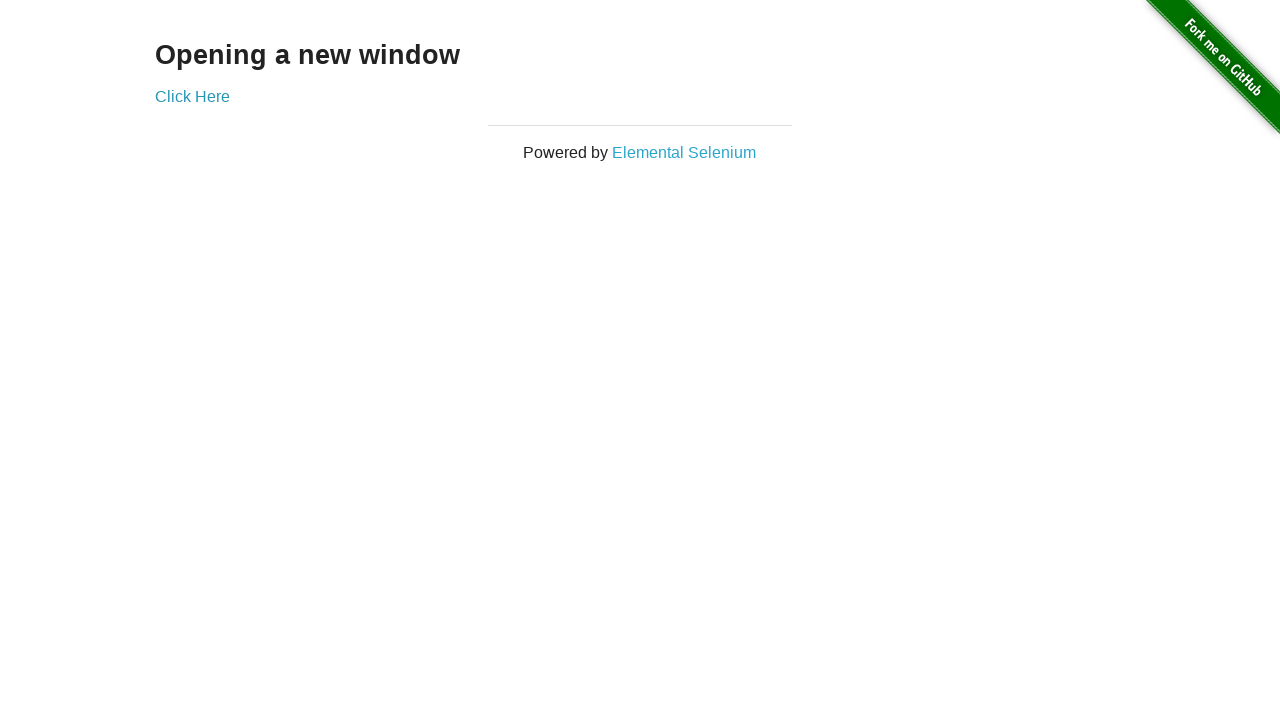

New window opened and captured
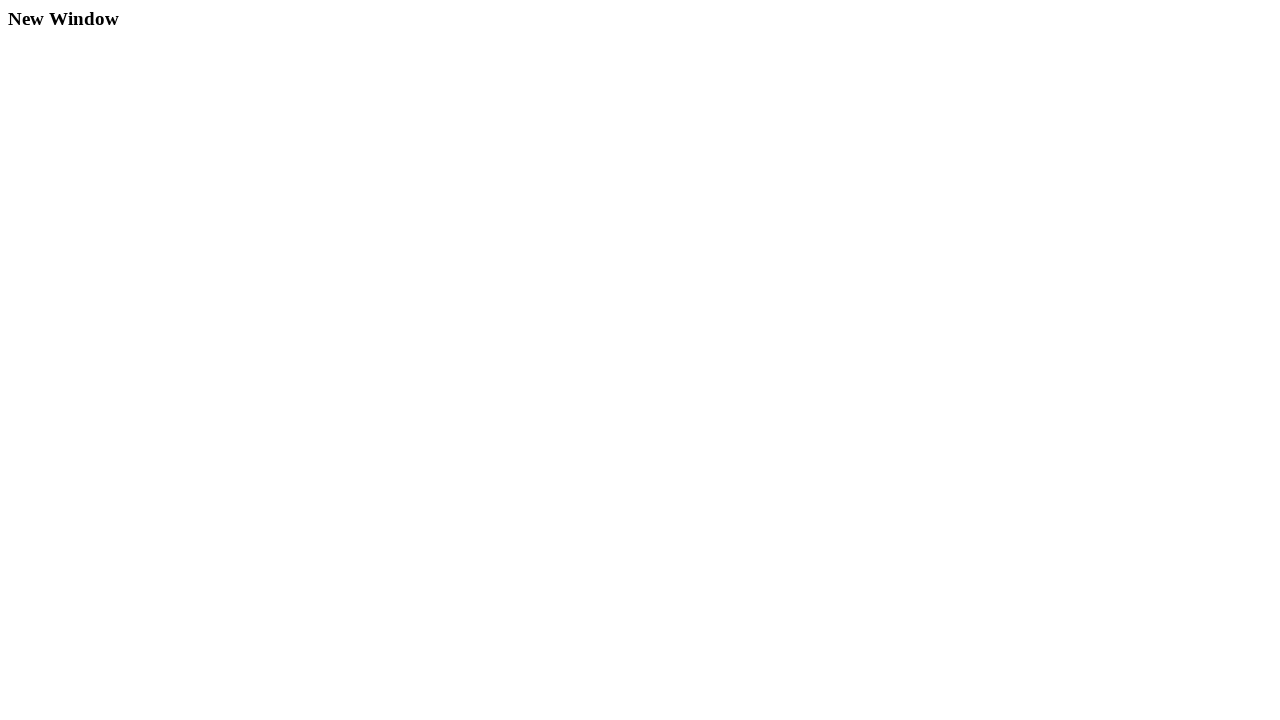

New window page loaded completely
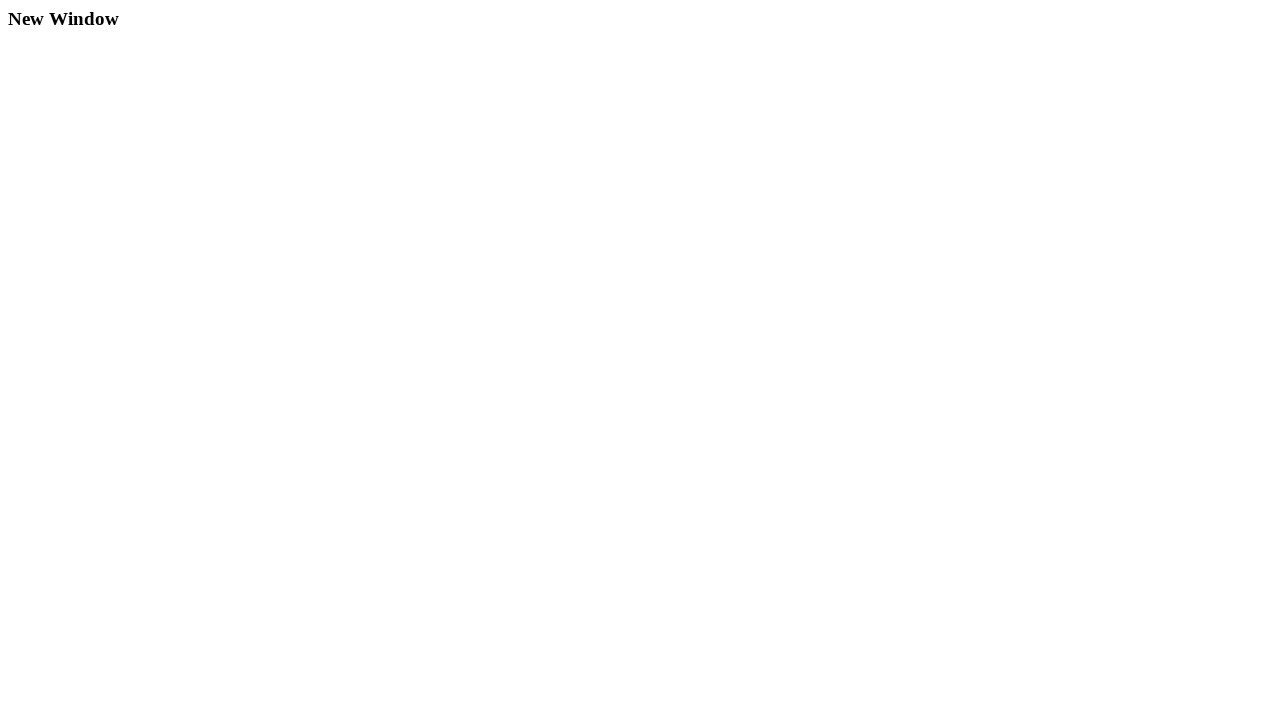

Verified heading text in new window: 'New Window'
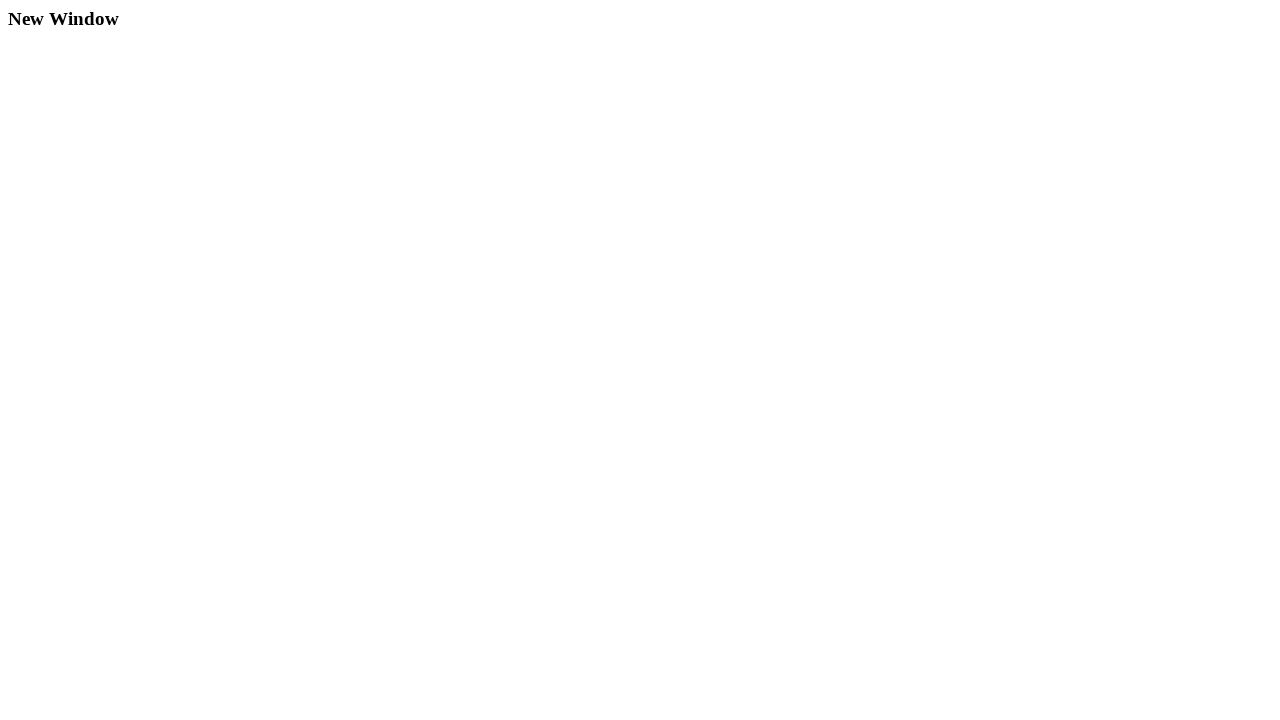

Closed new window
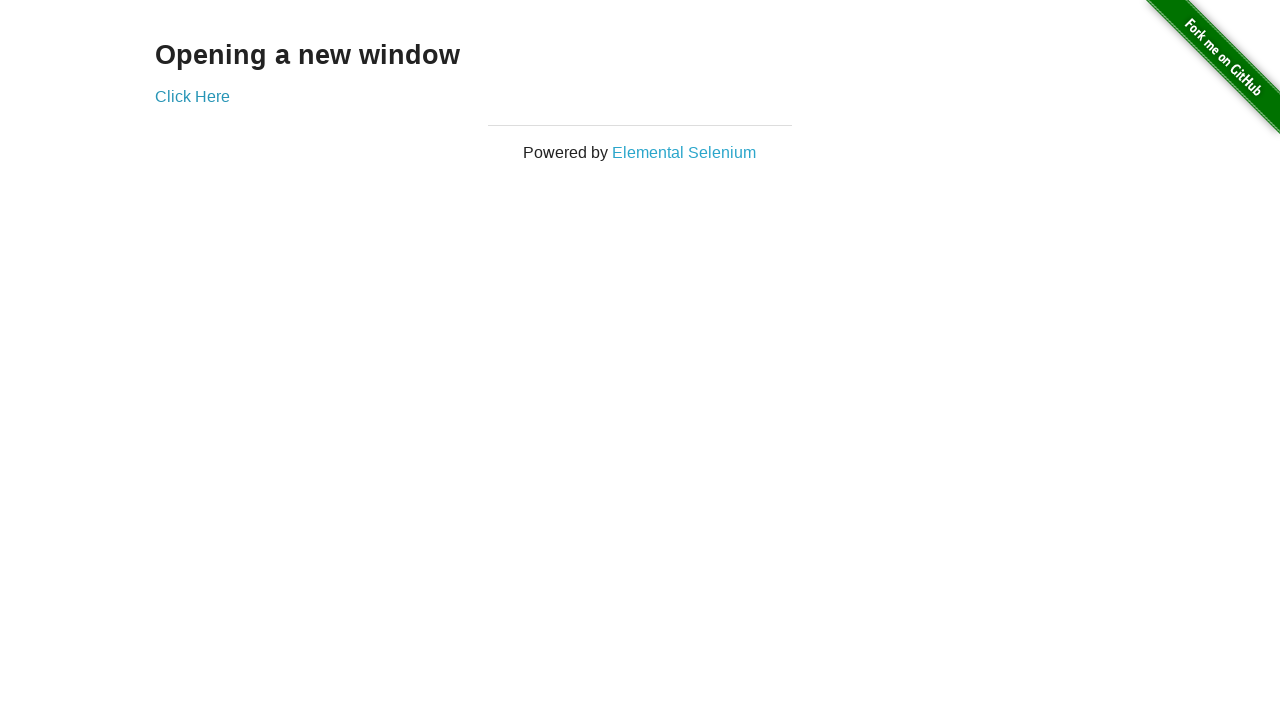

Verified return to original window - 'Click Here' link is present
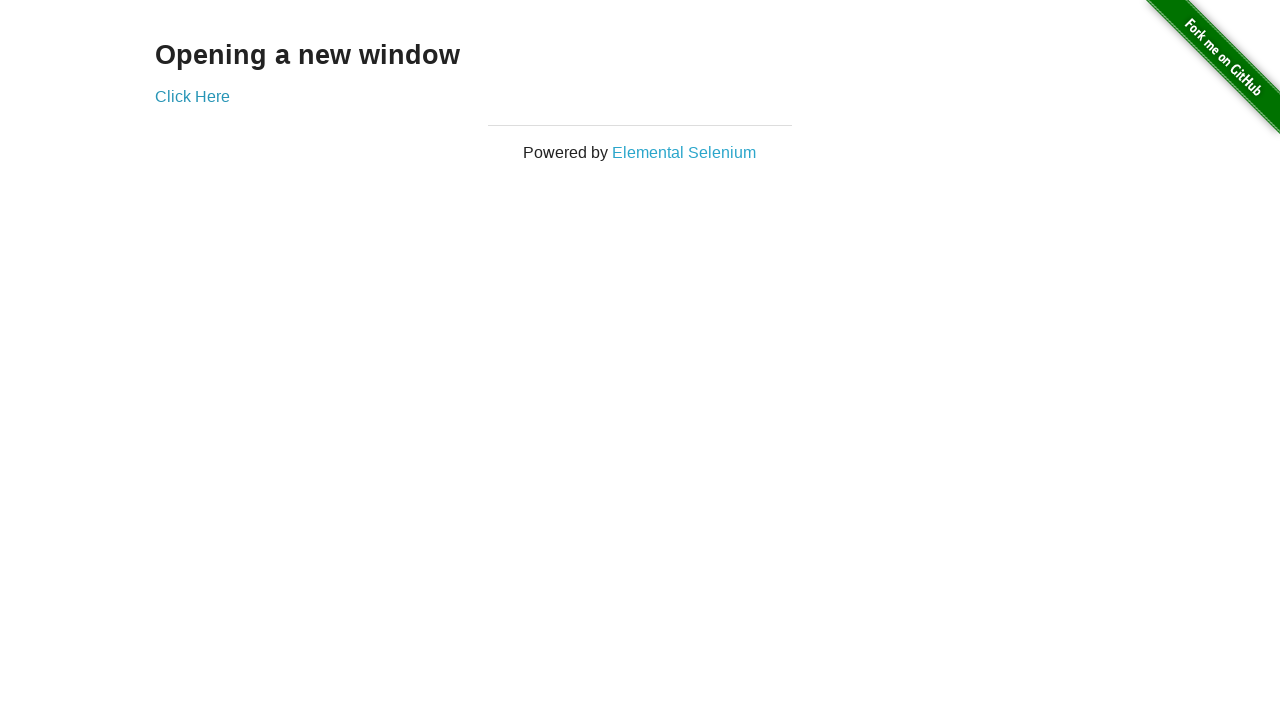

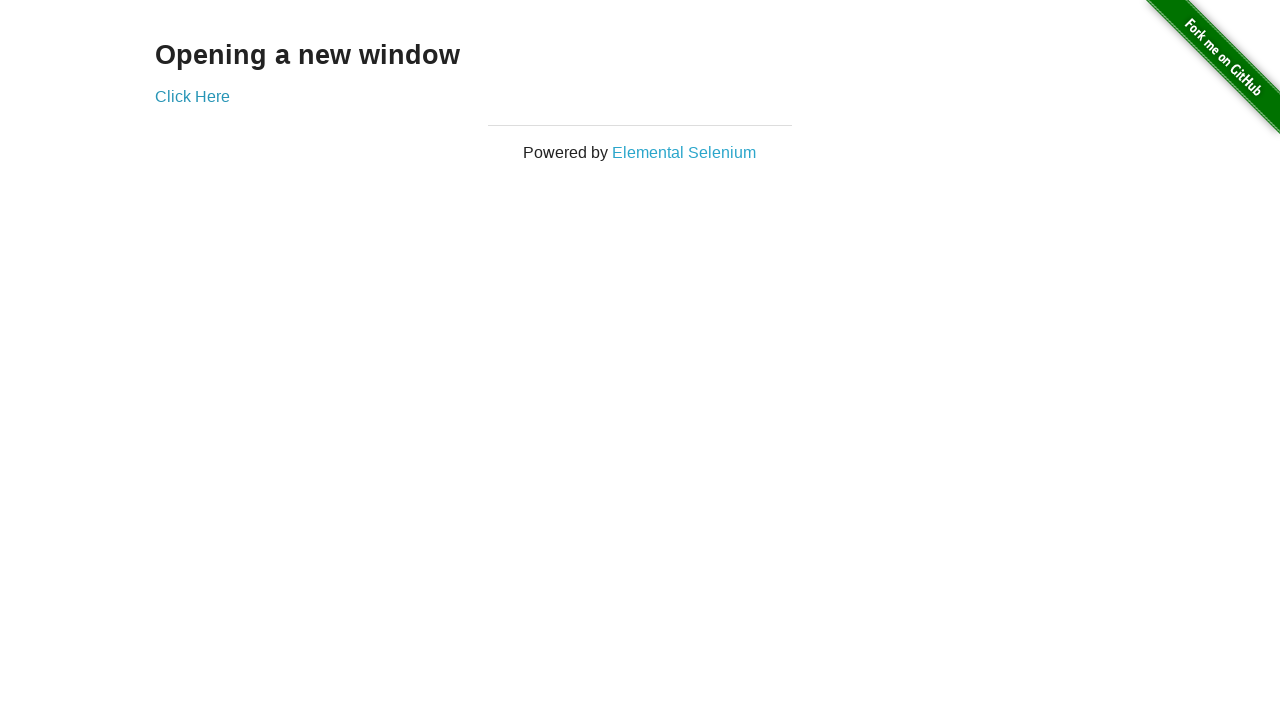